Tests the Make Appointment button on a demo healthcare appointment booking site by clicking the button from the homepage.

Starting URL: https://katalon-demo-cura.herokuapp.com/

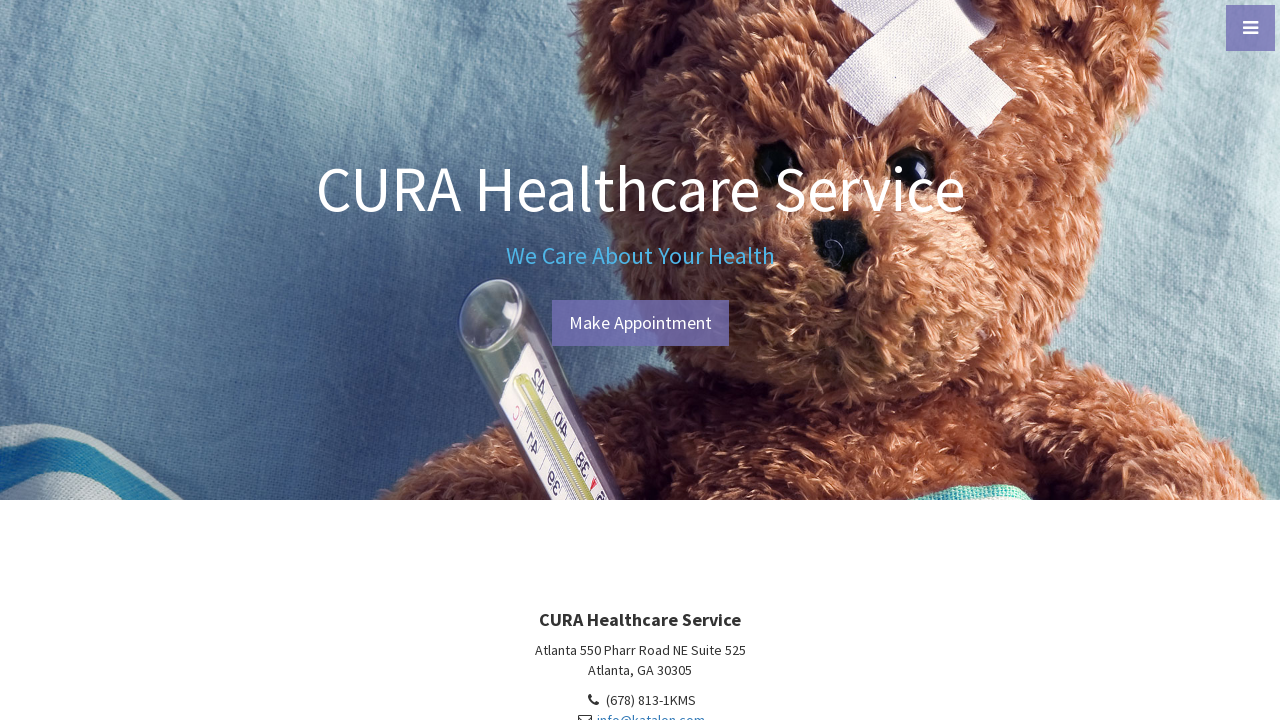

Clicked the Make Appointment button on homepage at (640, 323) on #btn-make-appointment
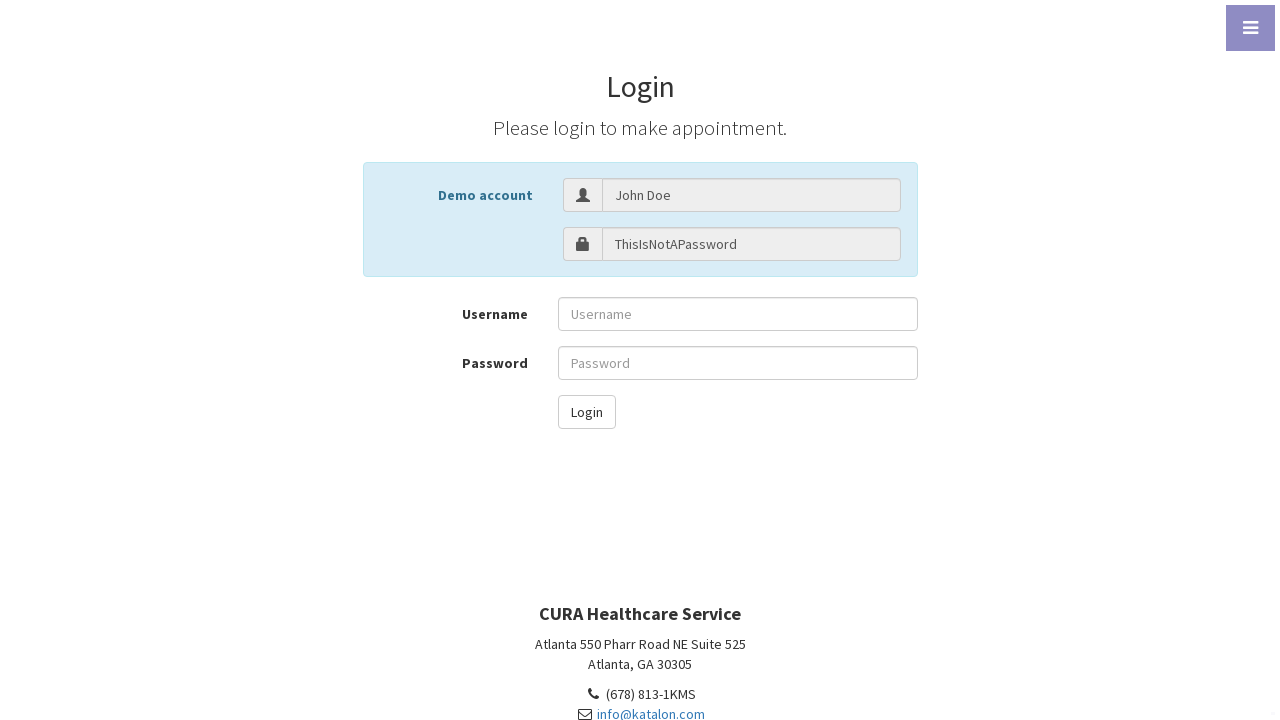

Navigation to appointment booking page completed
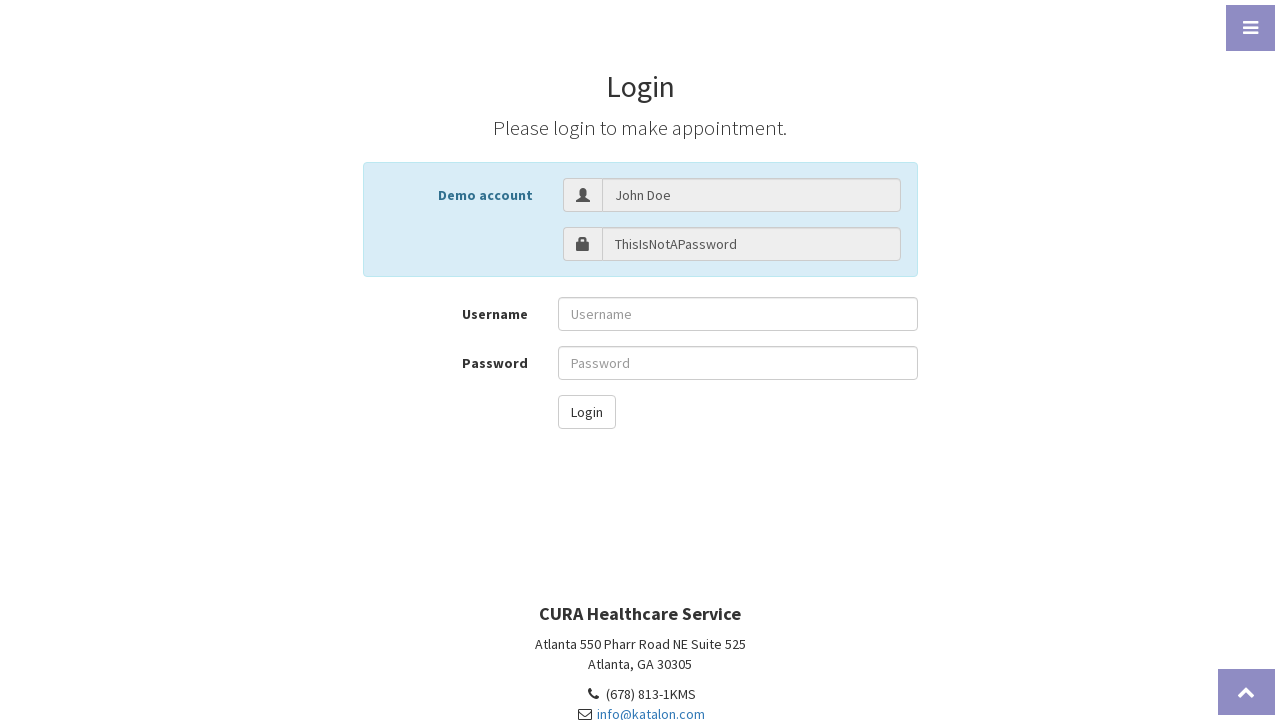

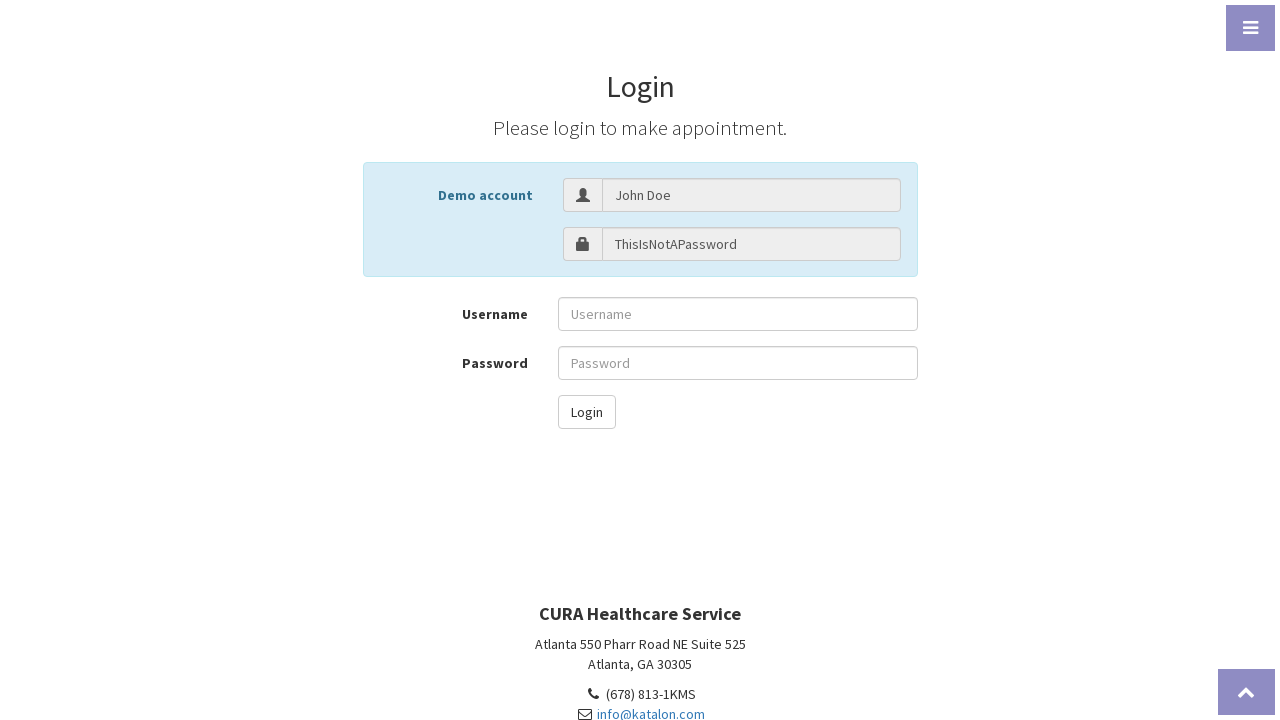